Tests mouse wheel scrolling by scrolling down the page using the mouse wheel

Starting URL: https://practice.cydeo.com/

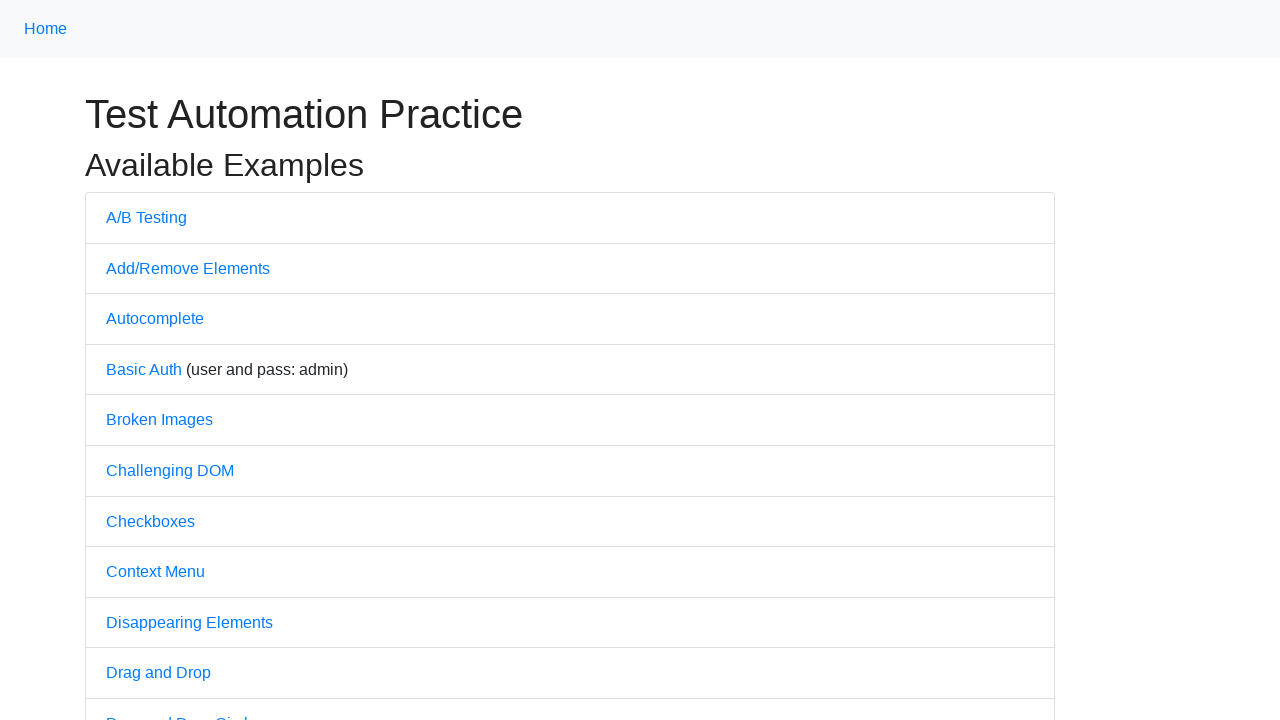

Scrolled down the page using mouse wheel
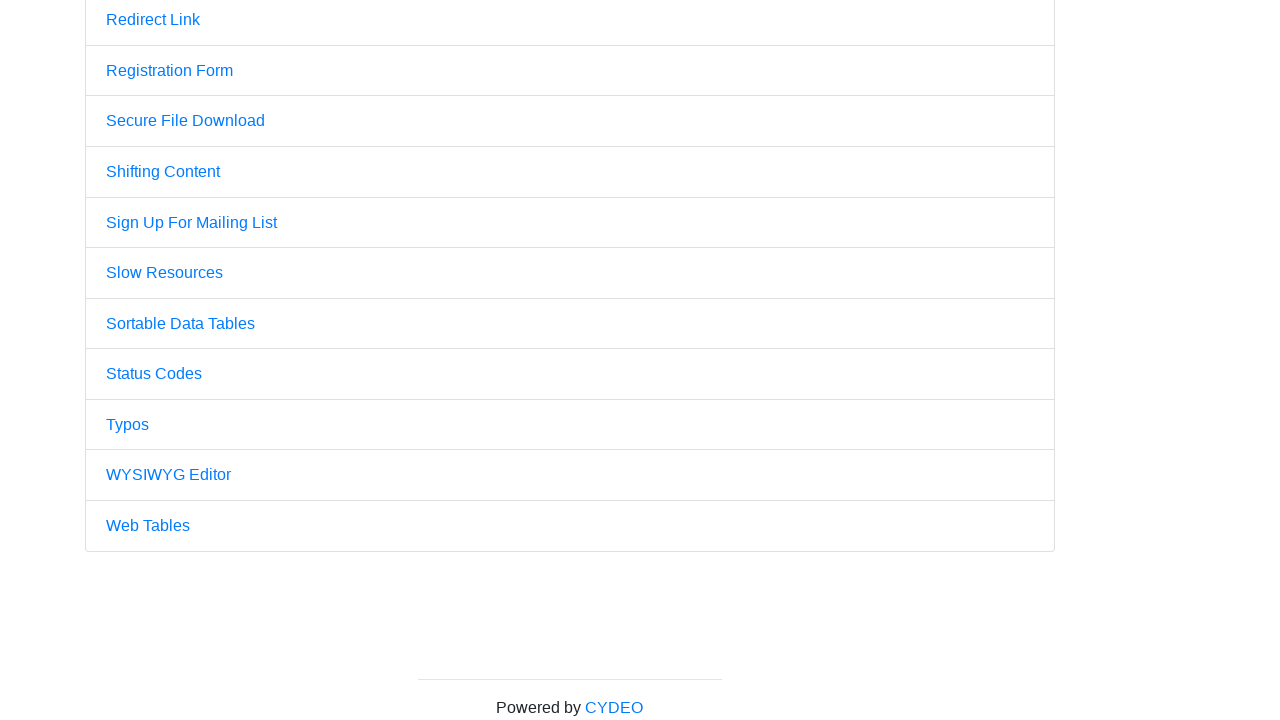

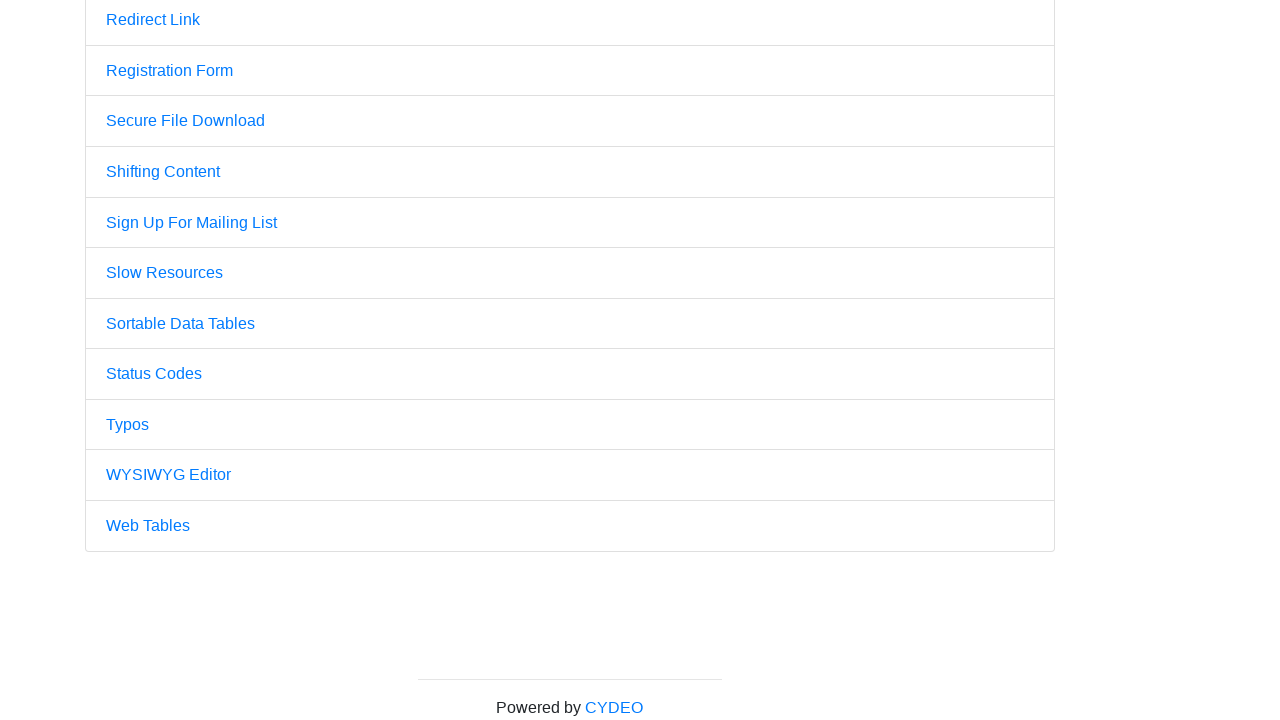